Tests navigating to the WebDriverIO website after setting up emulated browser behaviors (geolocation, user agent, color scheme, online status)

Starting URL: https://webdriver.io

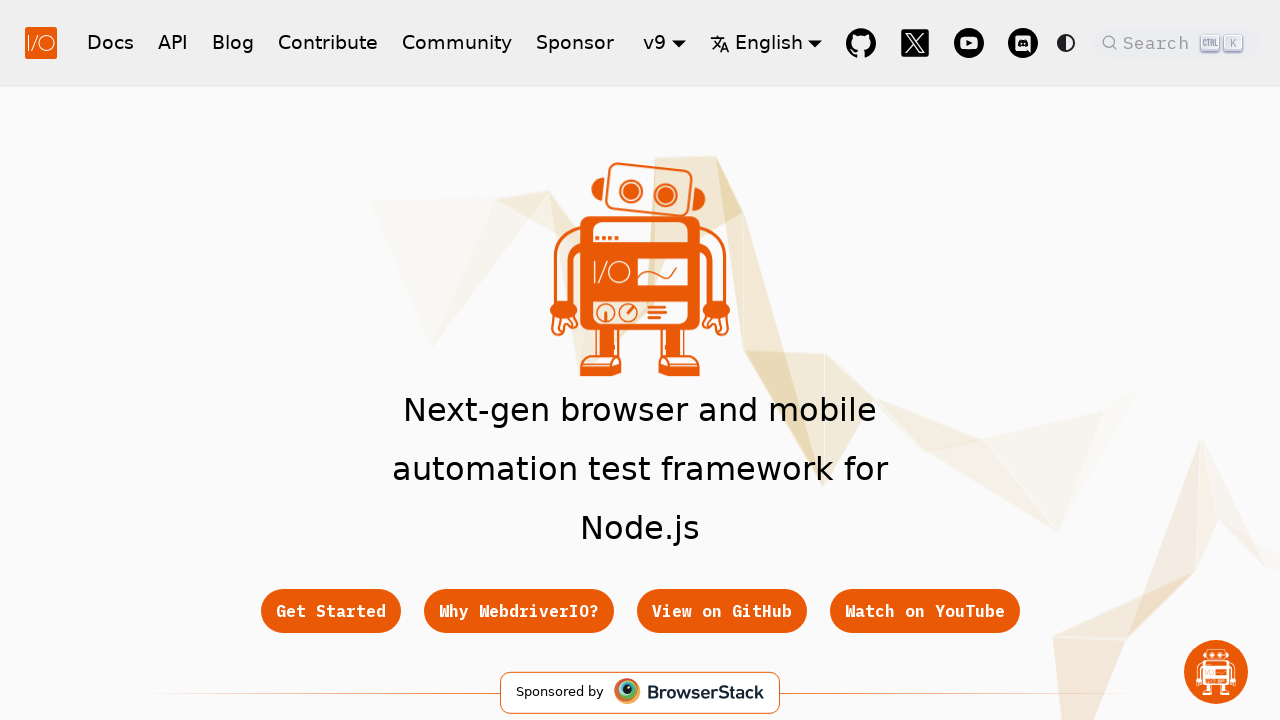

Set geolocation to Berlin coordinates (52.52, 13.405)
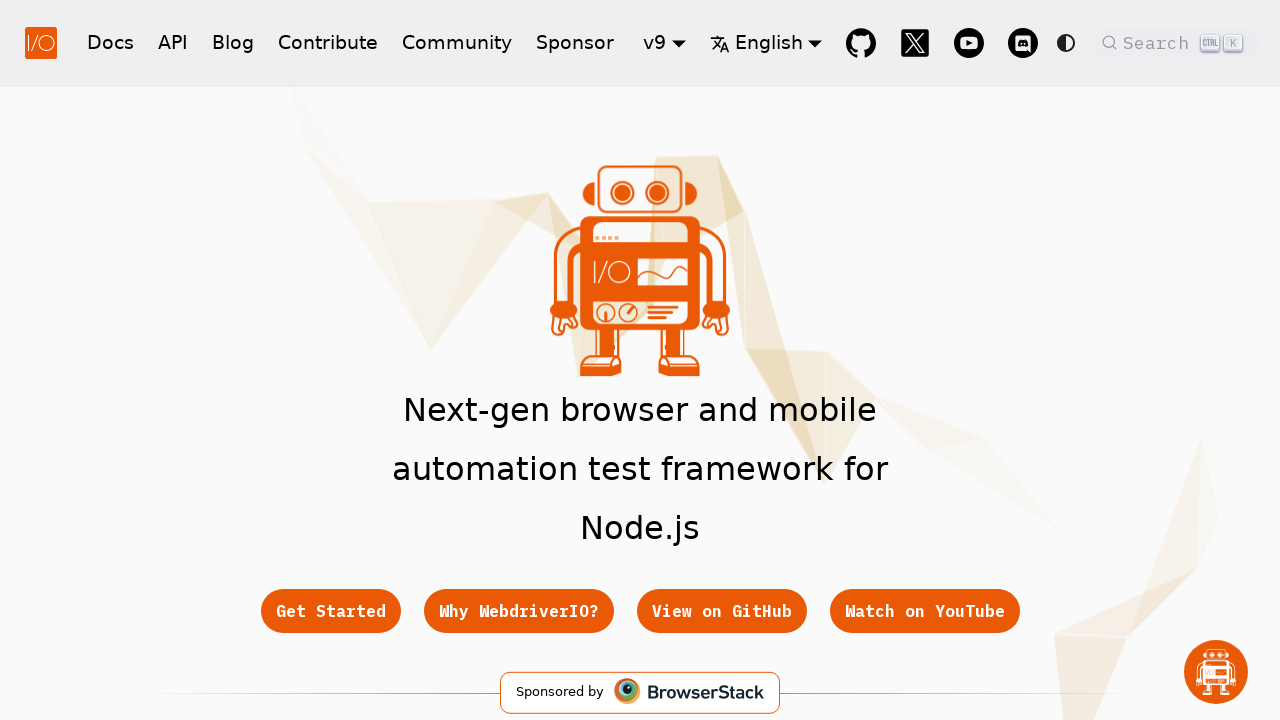

Granted geolocation permissions
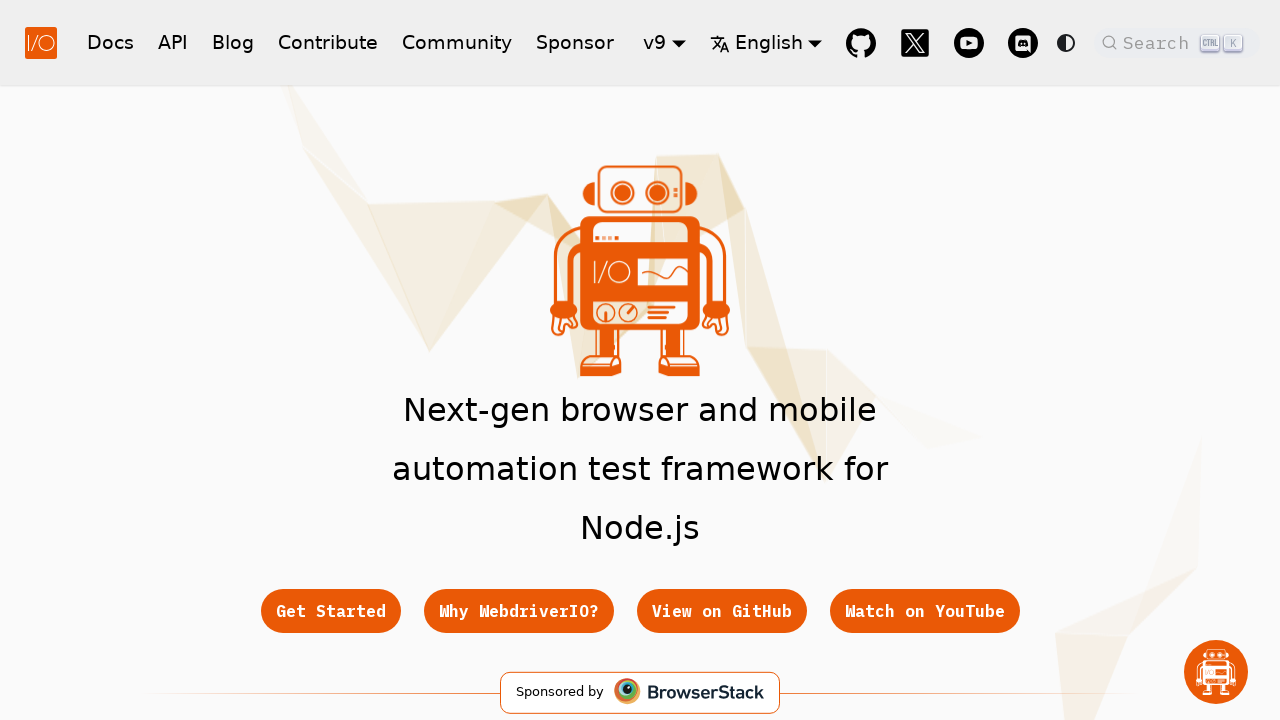

Emulated dark color scheme
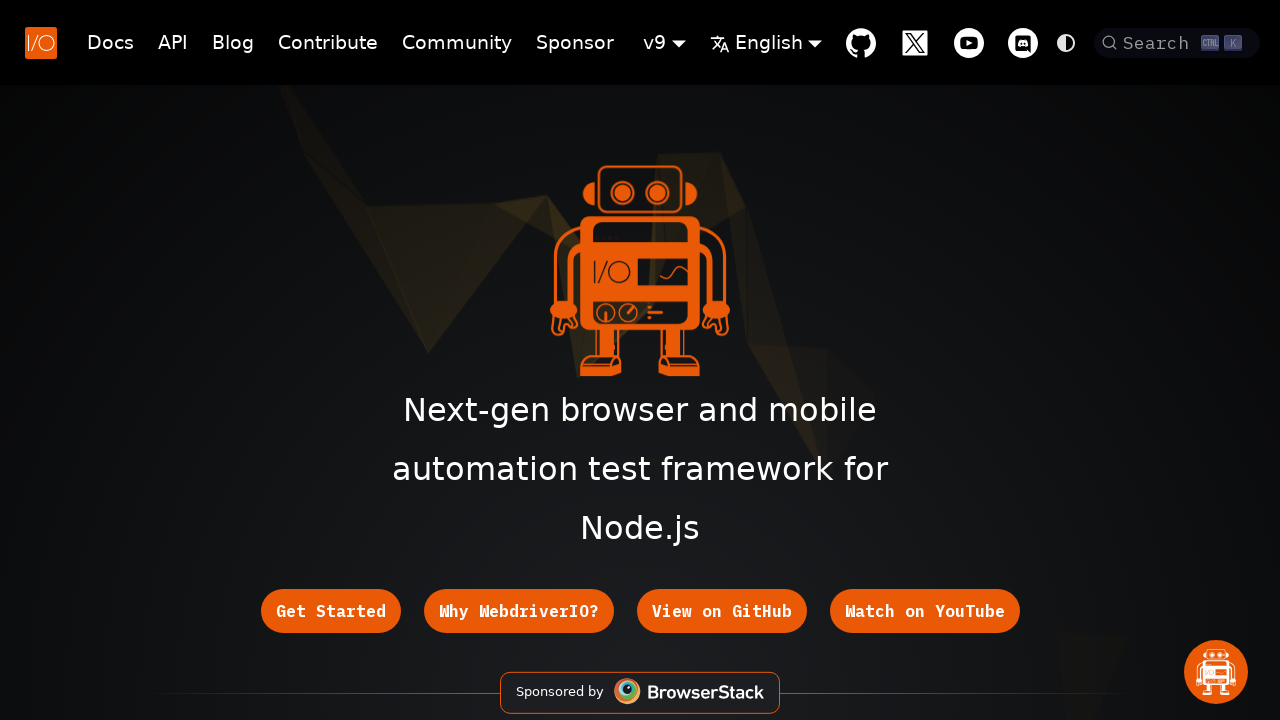

Set browser to offline mode
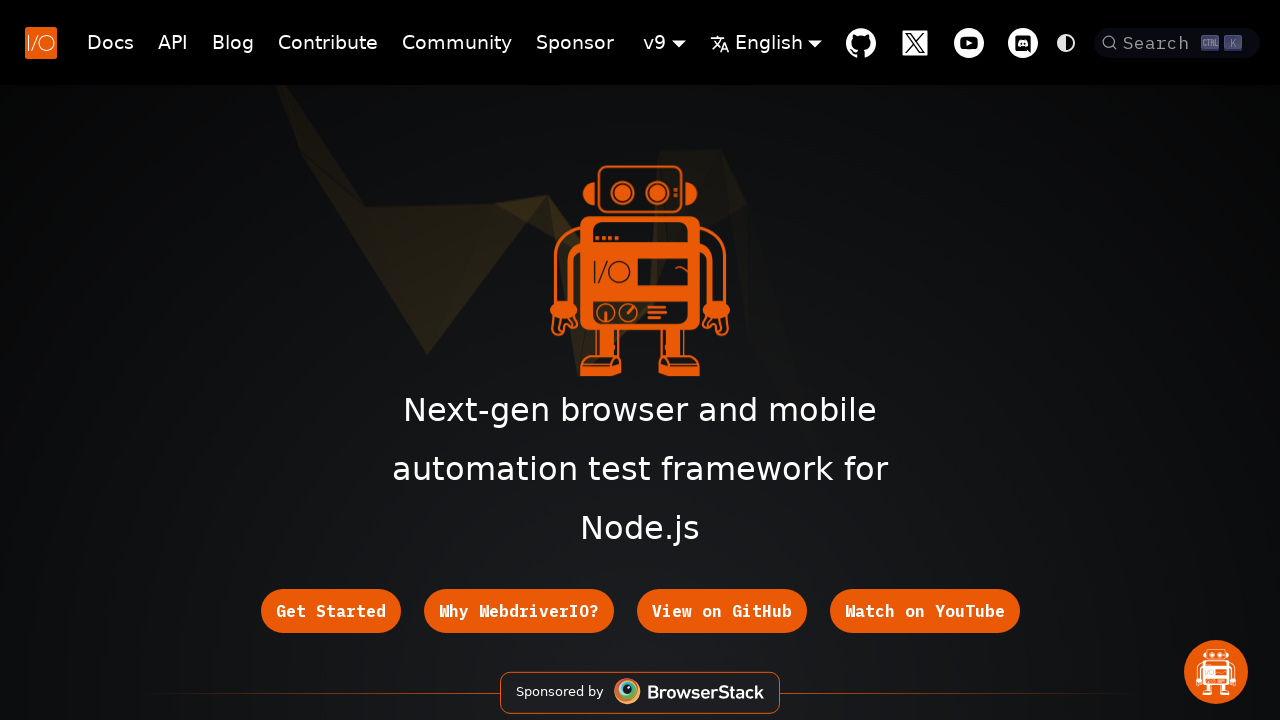

Waited for page domcontentloaded state
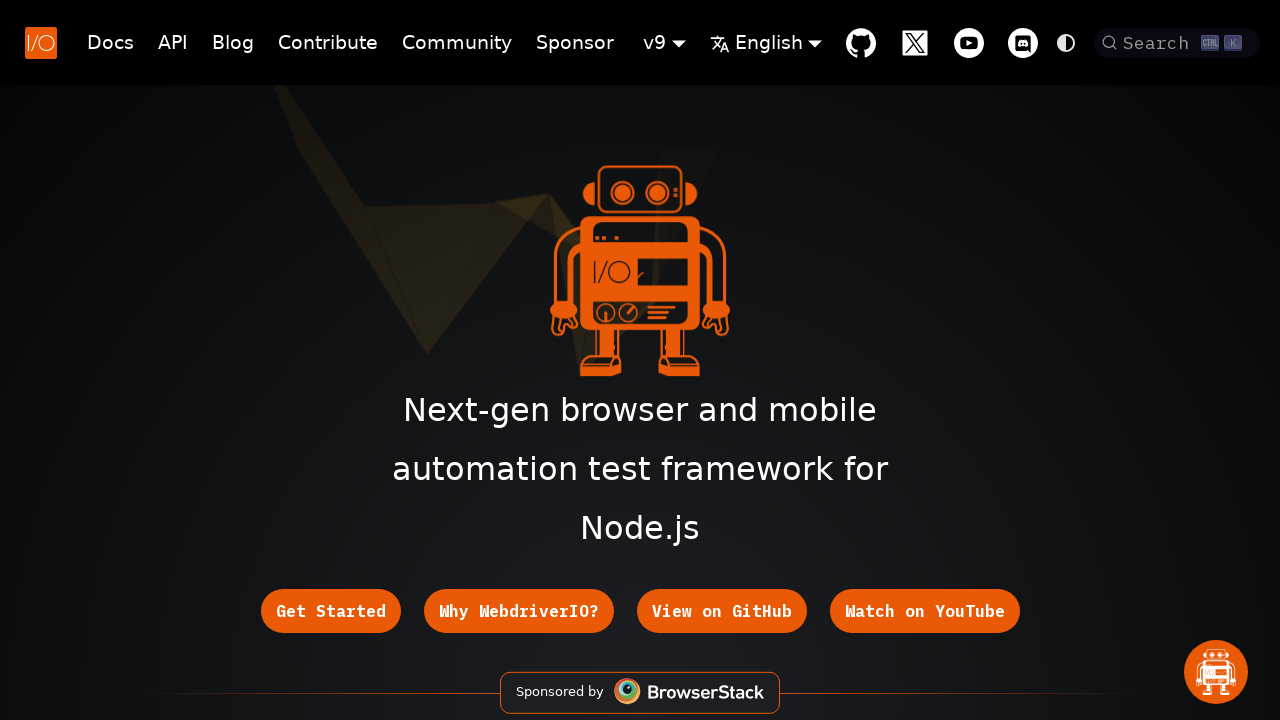

Restored browser to online mode
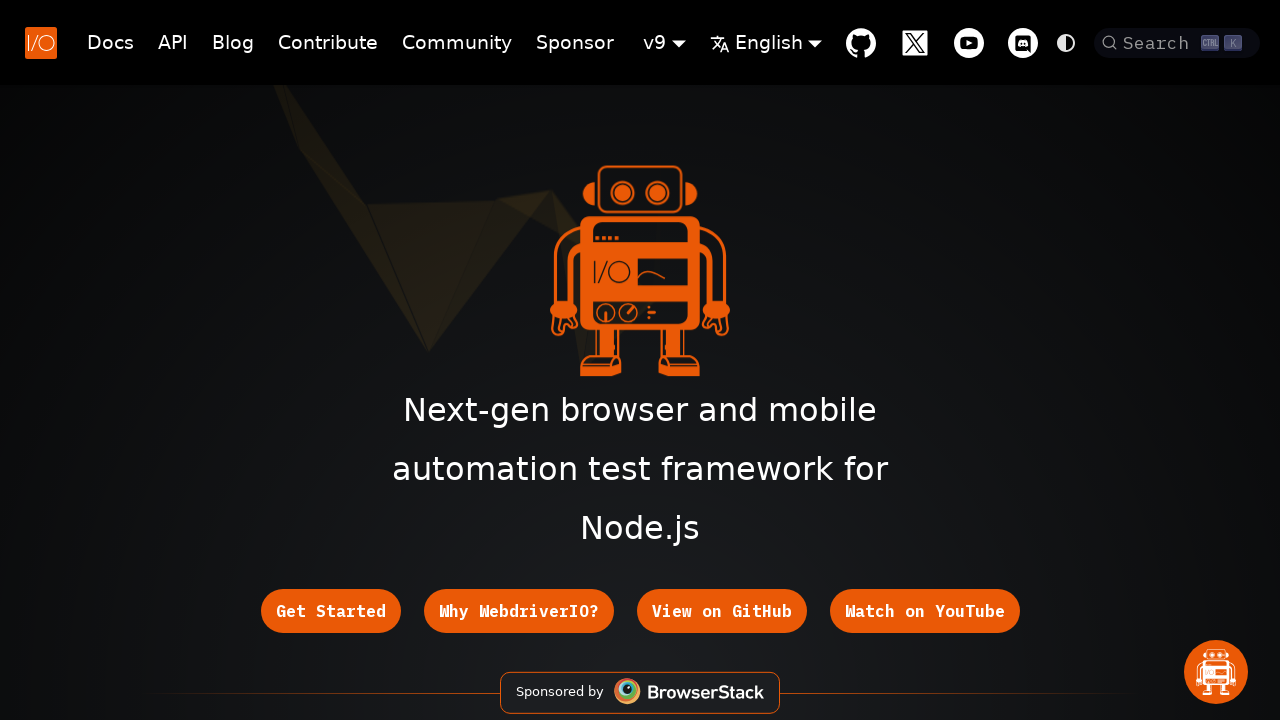

Cleared all emulated permissions
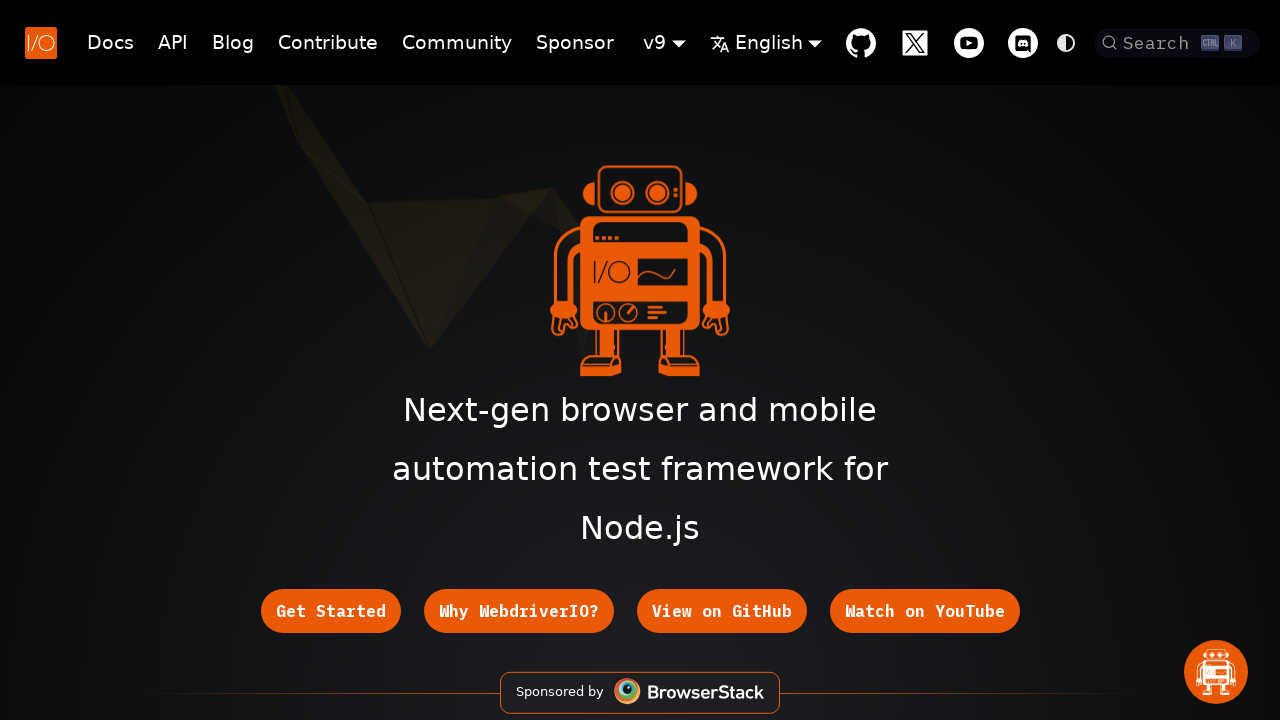

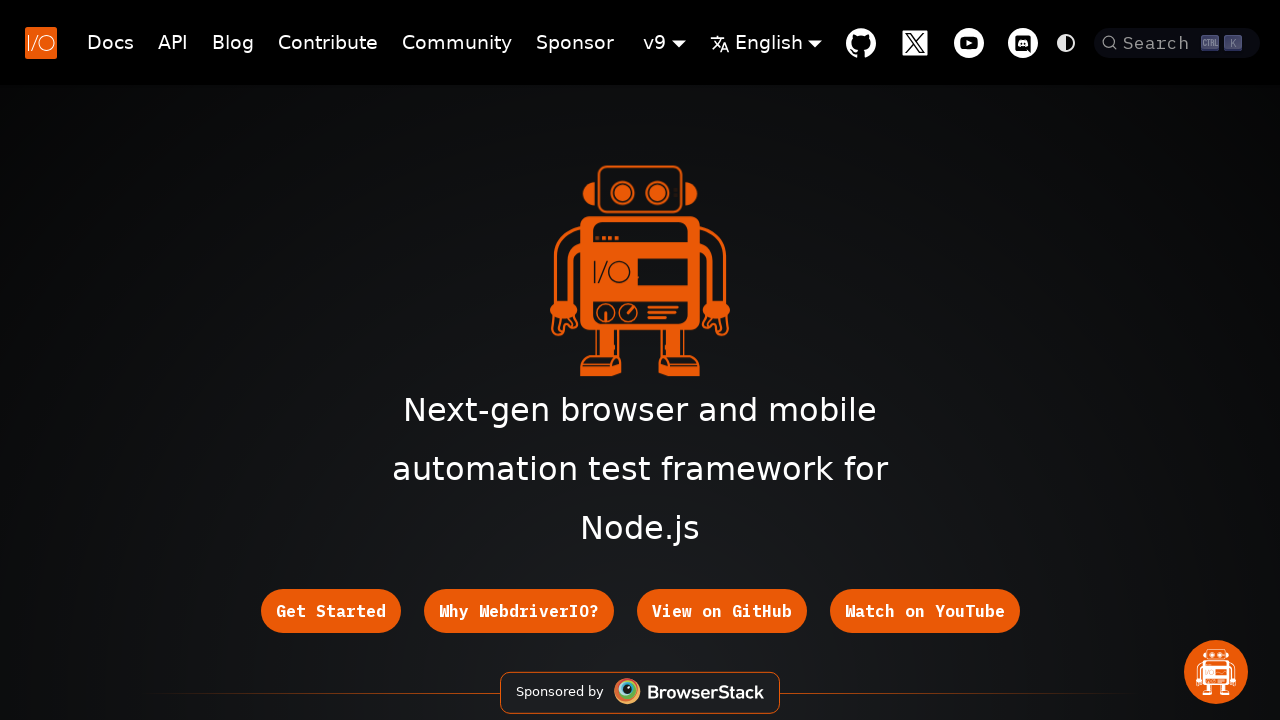